Retrieves and verifies the meta description content from the homepage

Starting URL: https://www.ctomsinc.com/

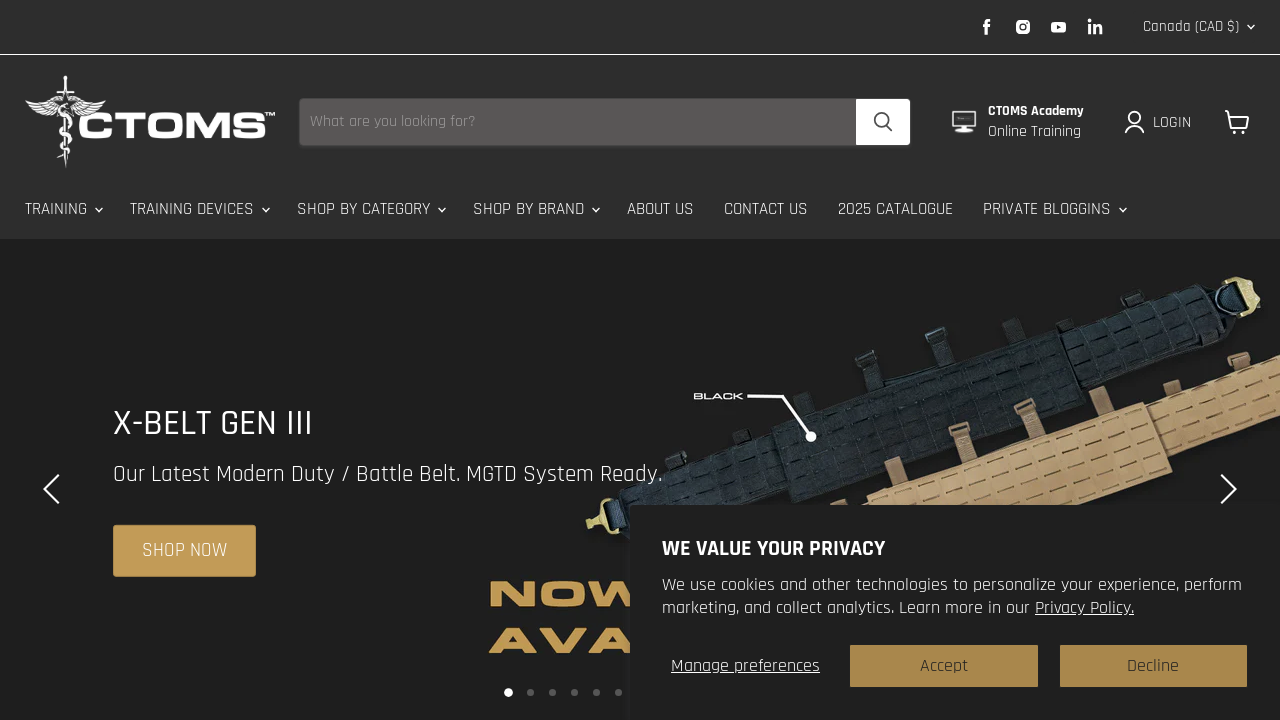

Located meta description element
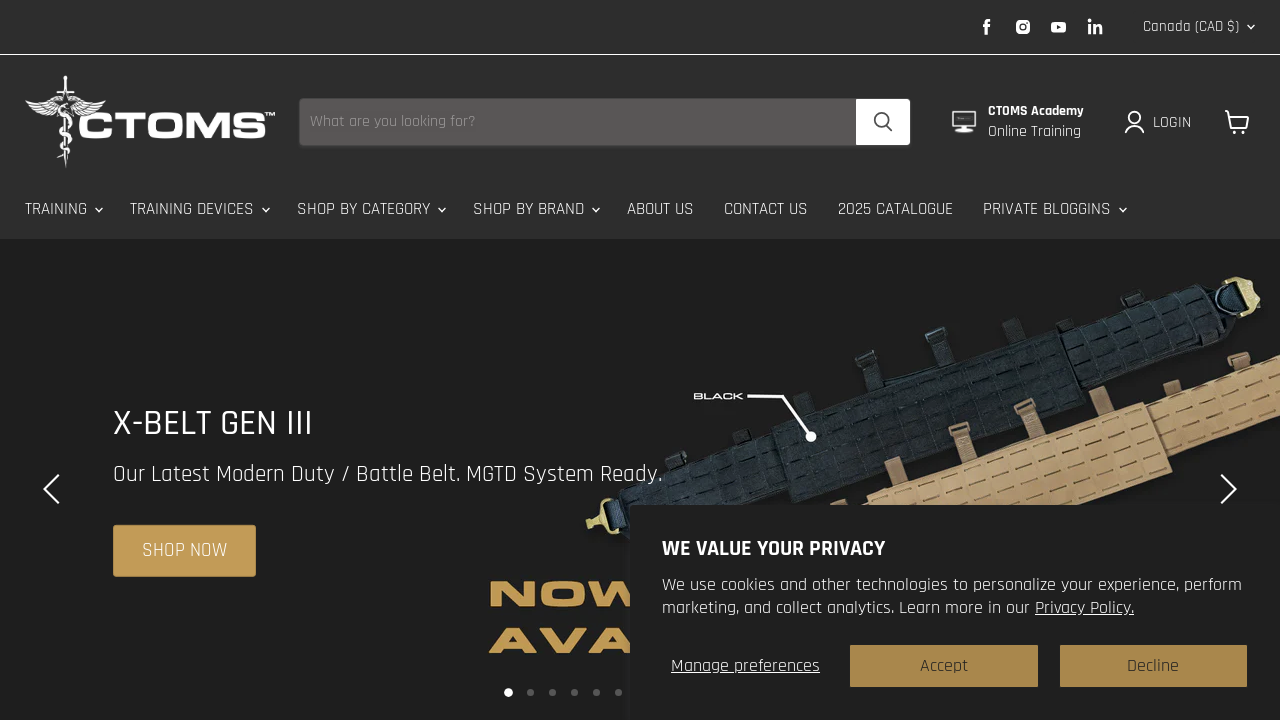

Retrieved content attribute from meta description element
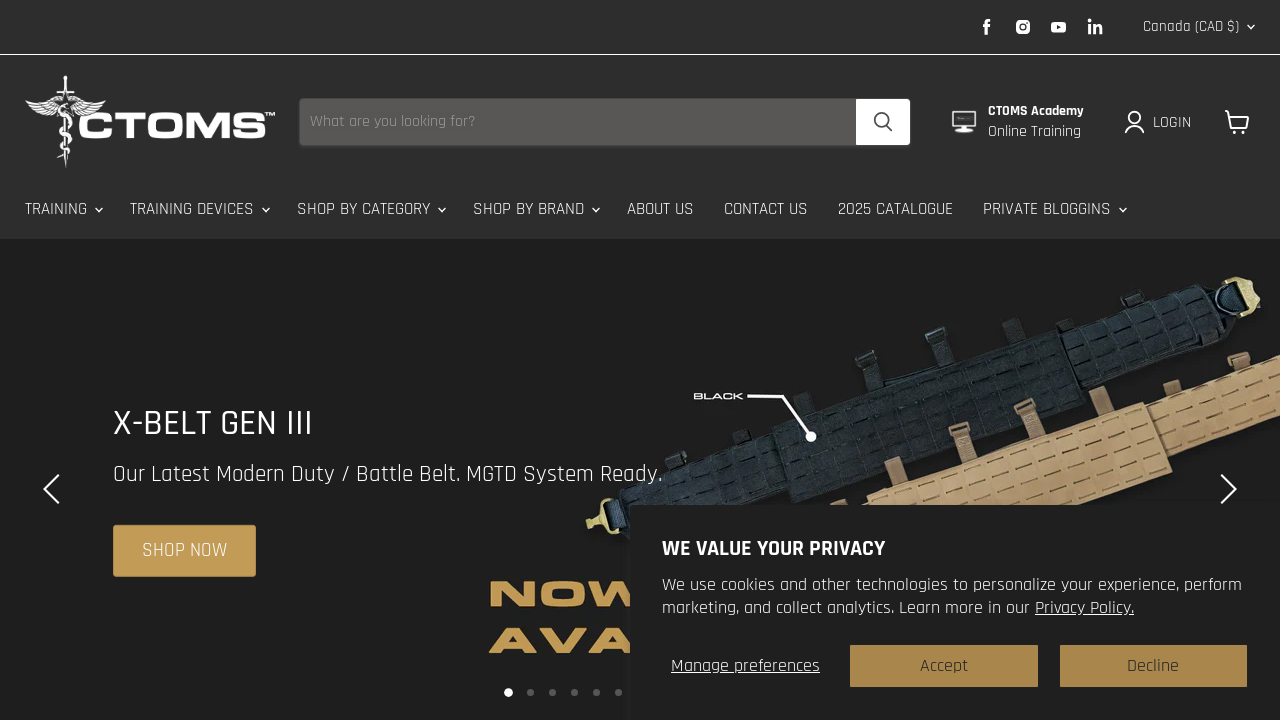

Printed meta description content: CTOMS™ is a leading provider in tactical medical training and supplies. Our goal is to empower you with knowledge and skills so you can succeed in challenging situations.
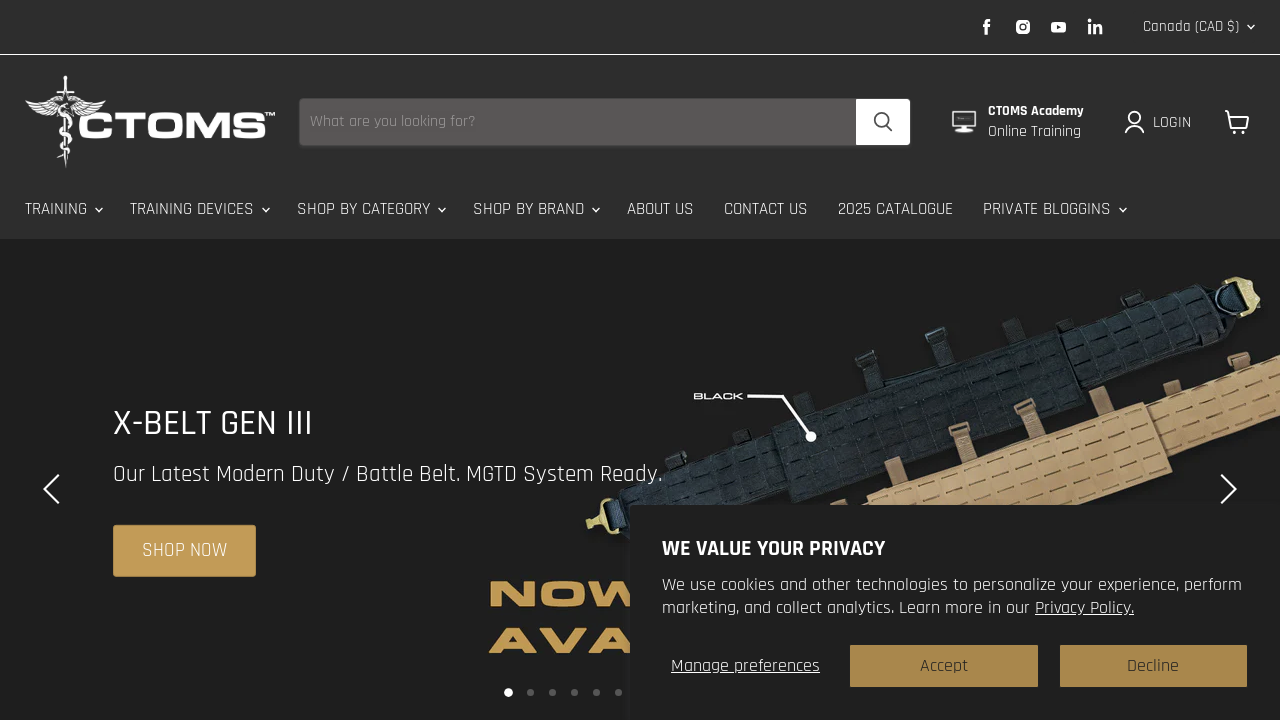

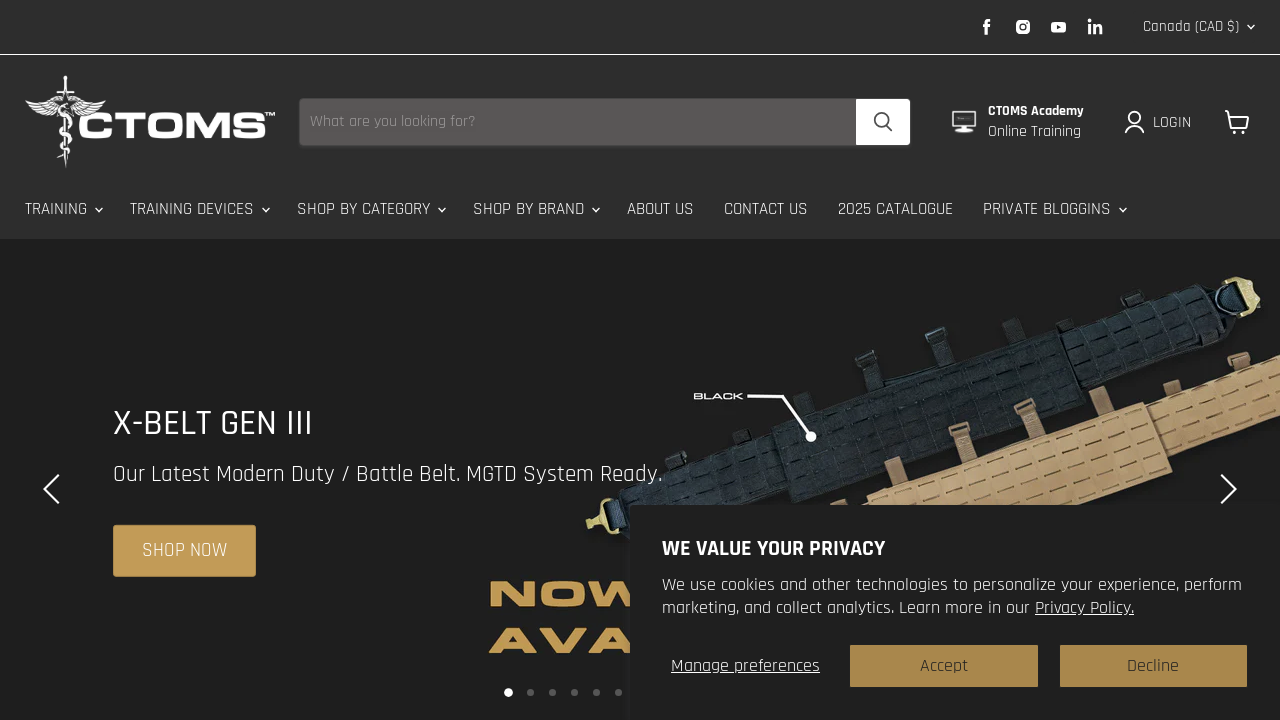